Navigates to soccer24.com and clicks the LIVE filter button to show live matches

Starting URL: https://www.soccer24.com/

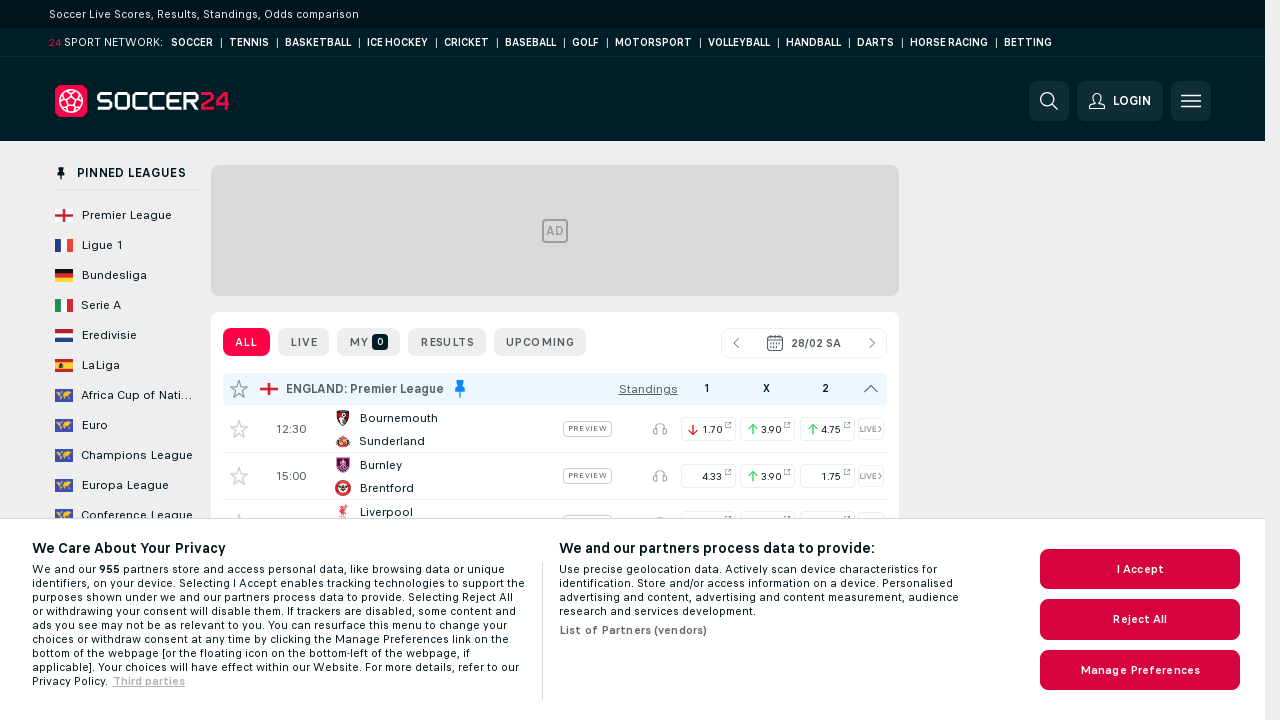

Navigated to soccer24.com
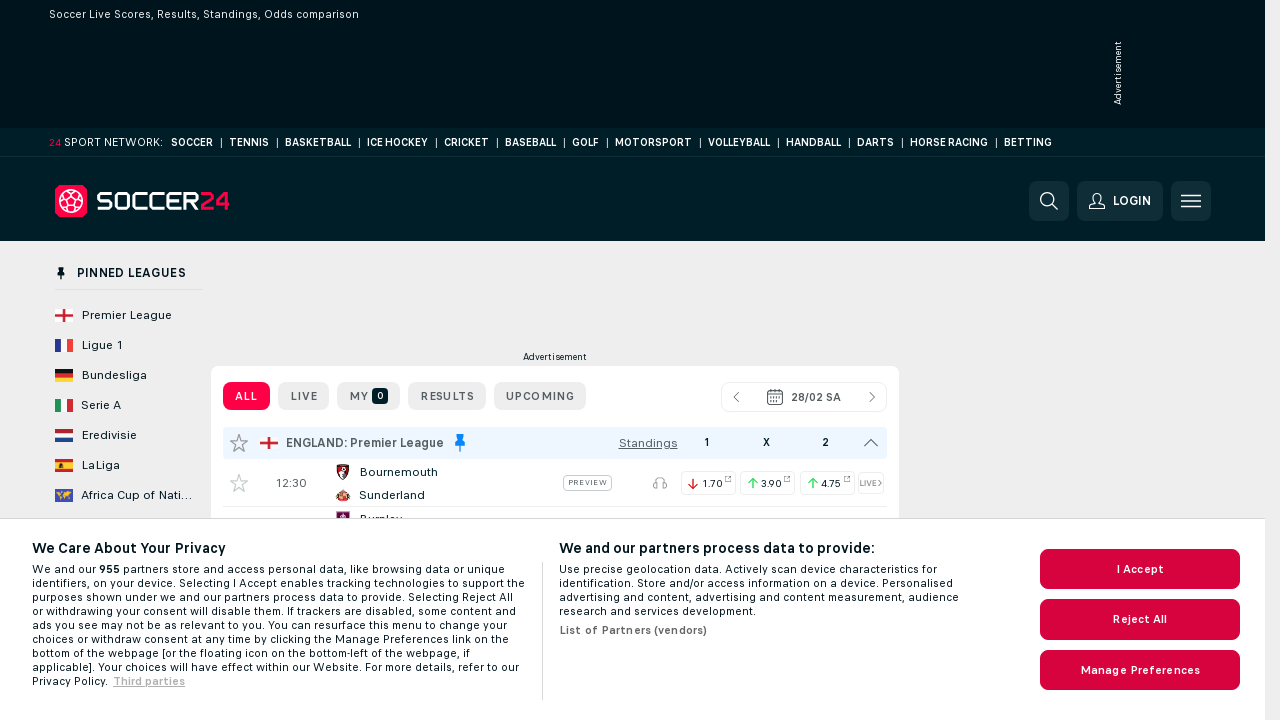

Clicked LIVE filter button to show live matches at (304, 342) on .filters__text--short >> internal:text="LIVE"i
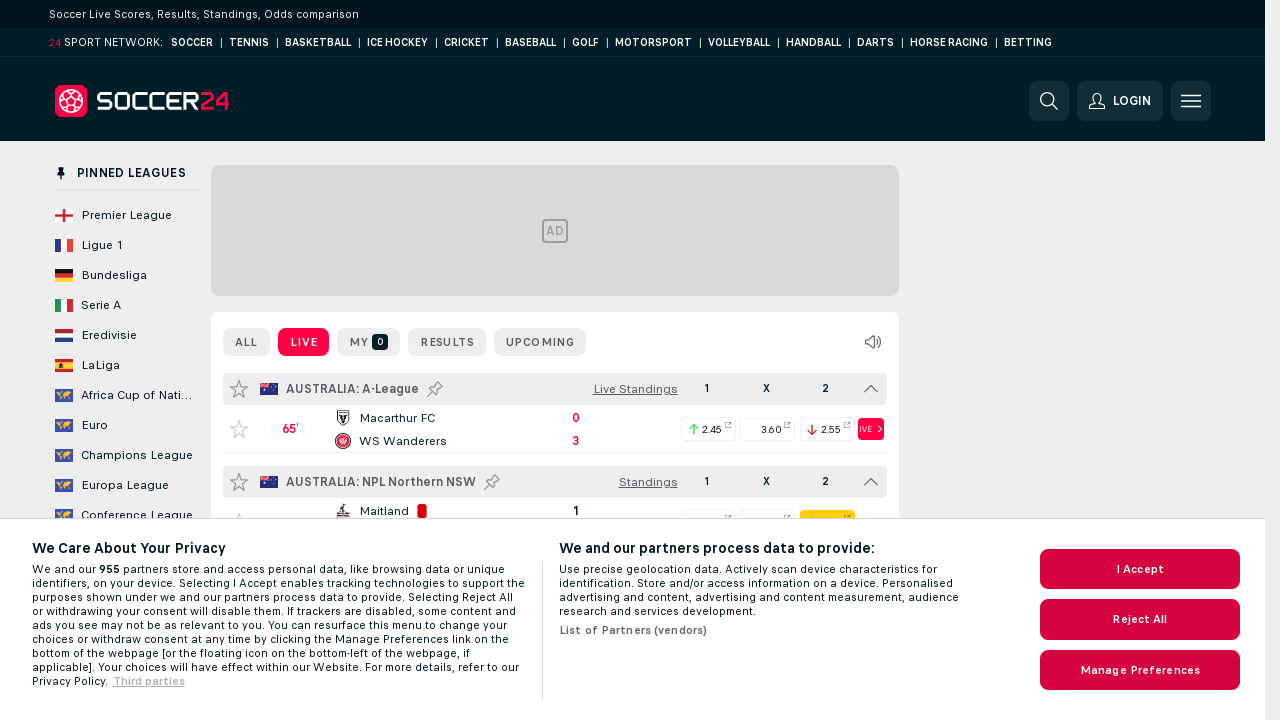

Live match content loaded successfully
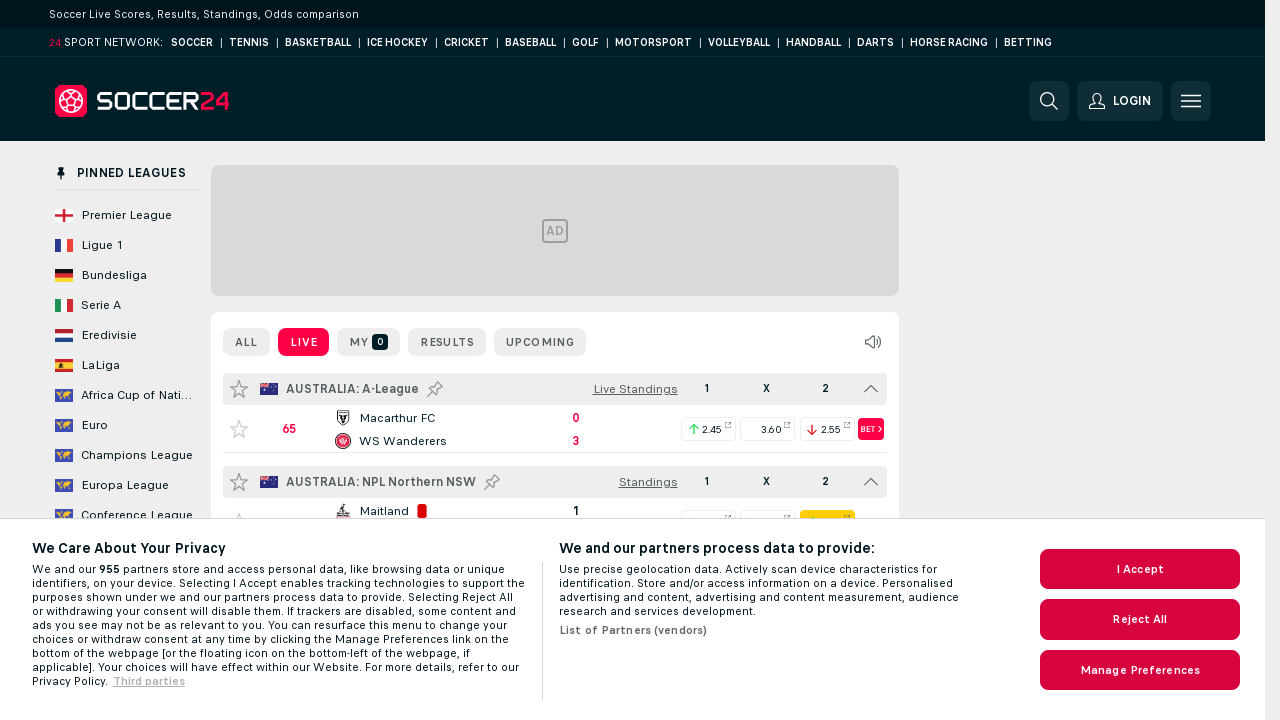

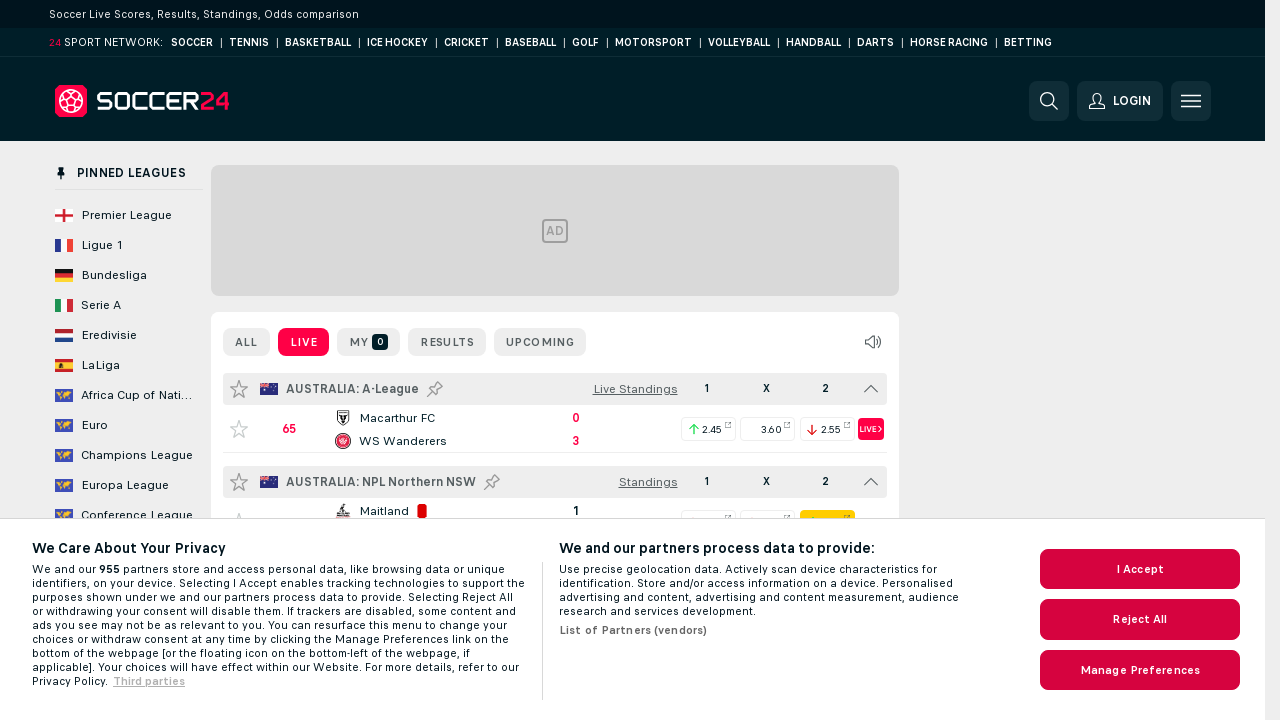